Tests navigation through Magic Leap website, visiting home page sections, experiences, and creator pages

Starting URL: https://www.magicleap.com

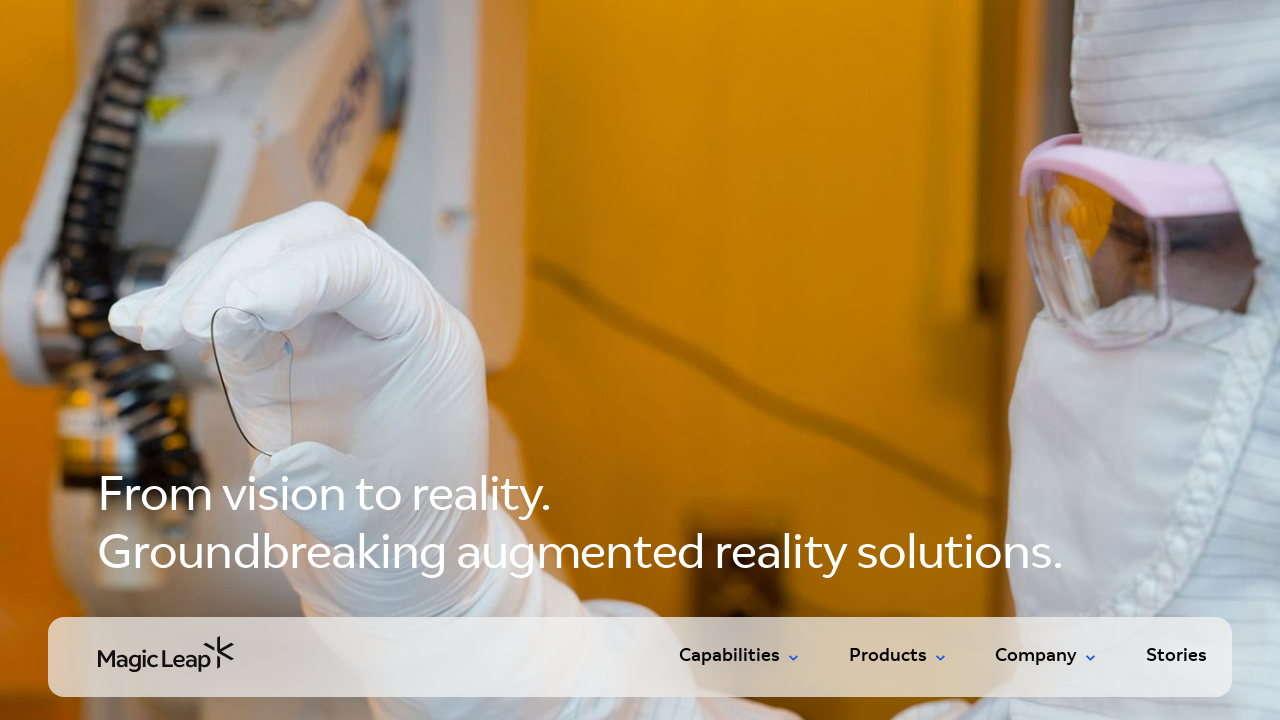

Scrolled down on home page (first section)
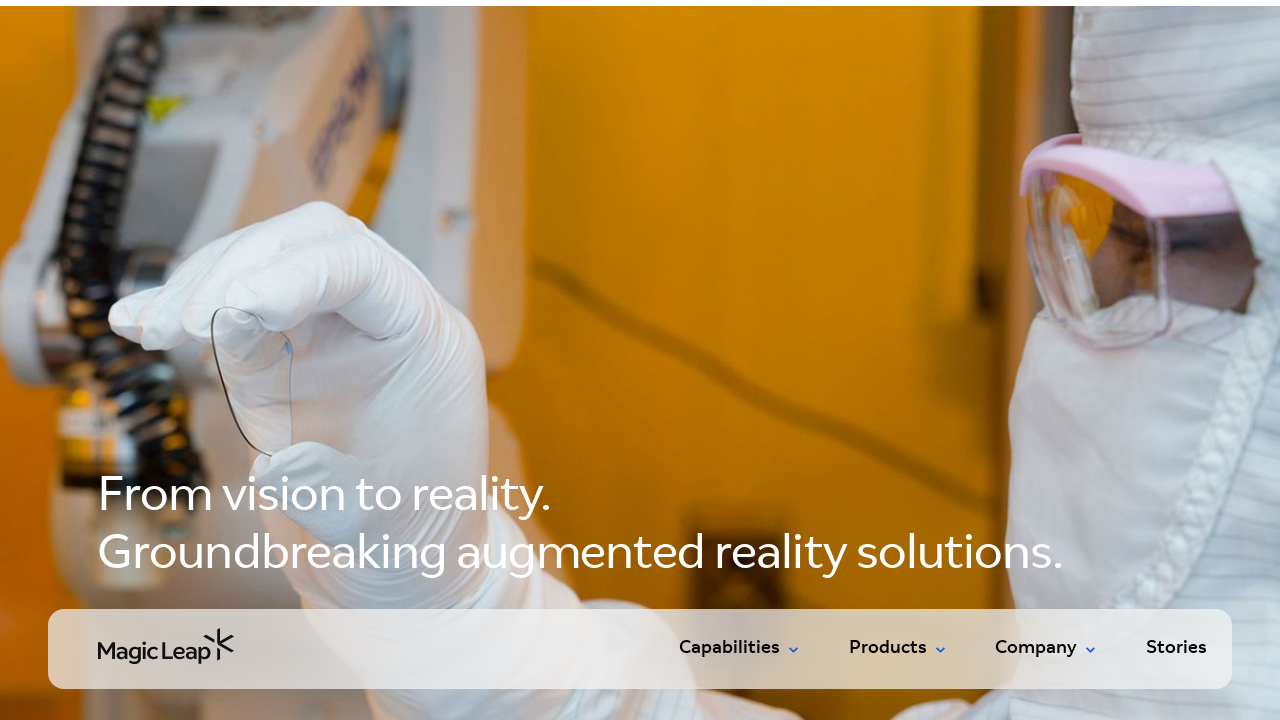

Scrolled down on home page (second section)
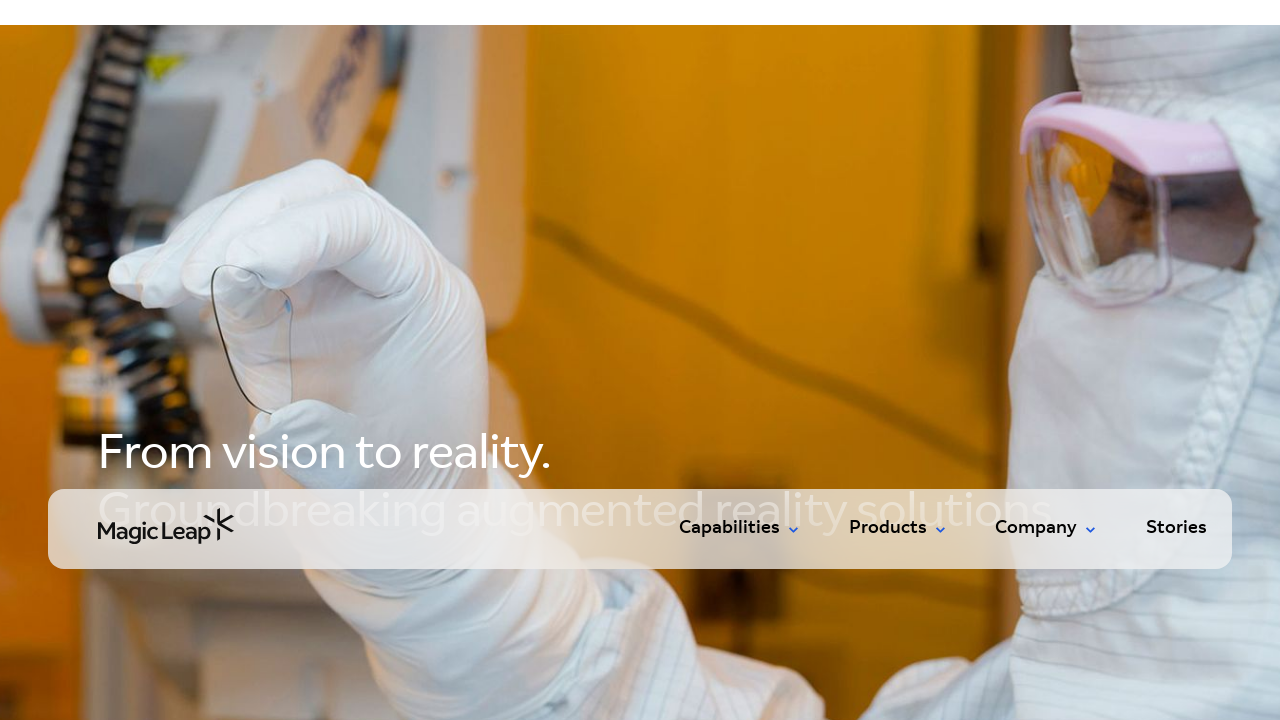

Navigated to Magic Leap experiences page
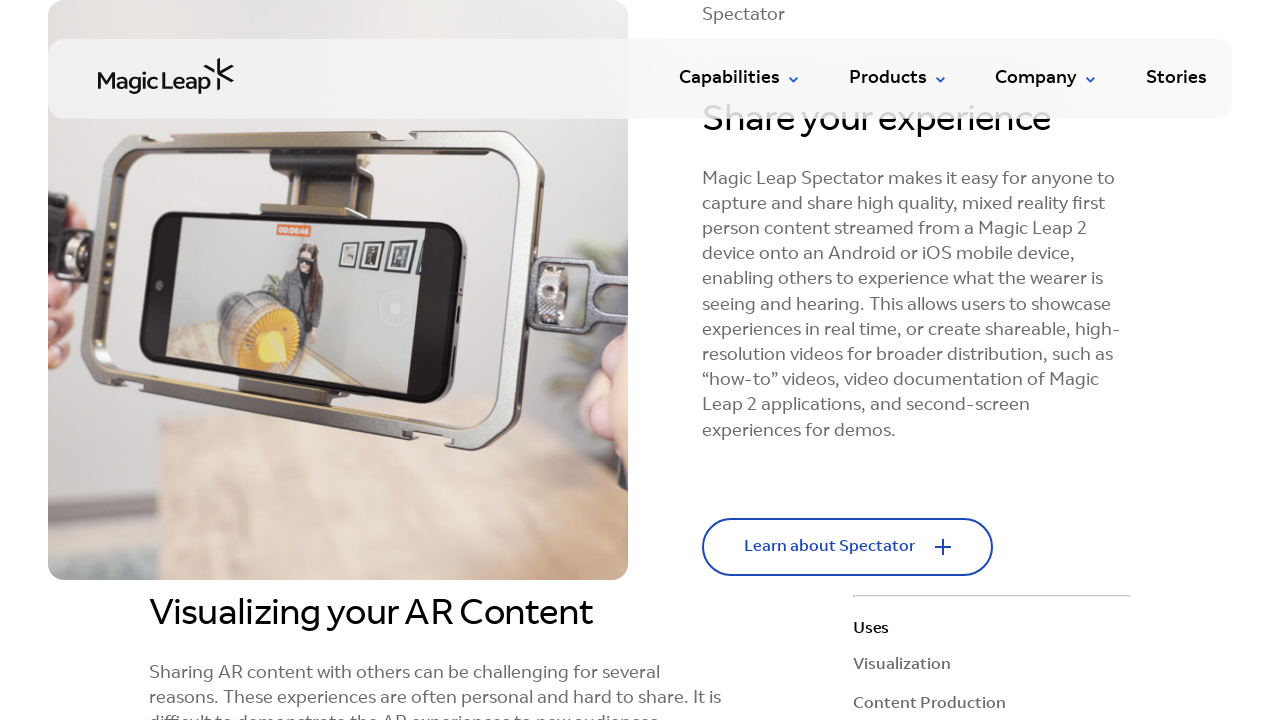

Navigated to Magic Leap creator page
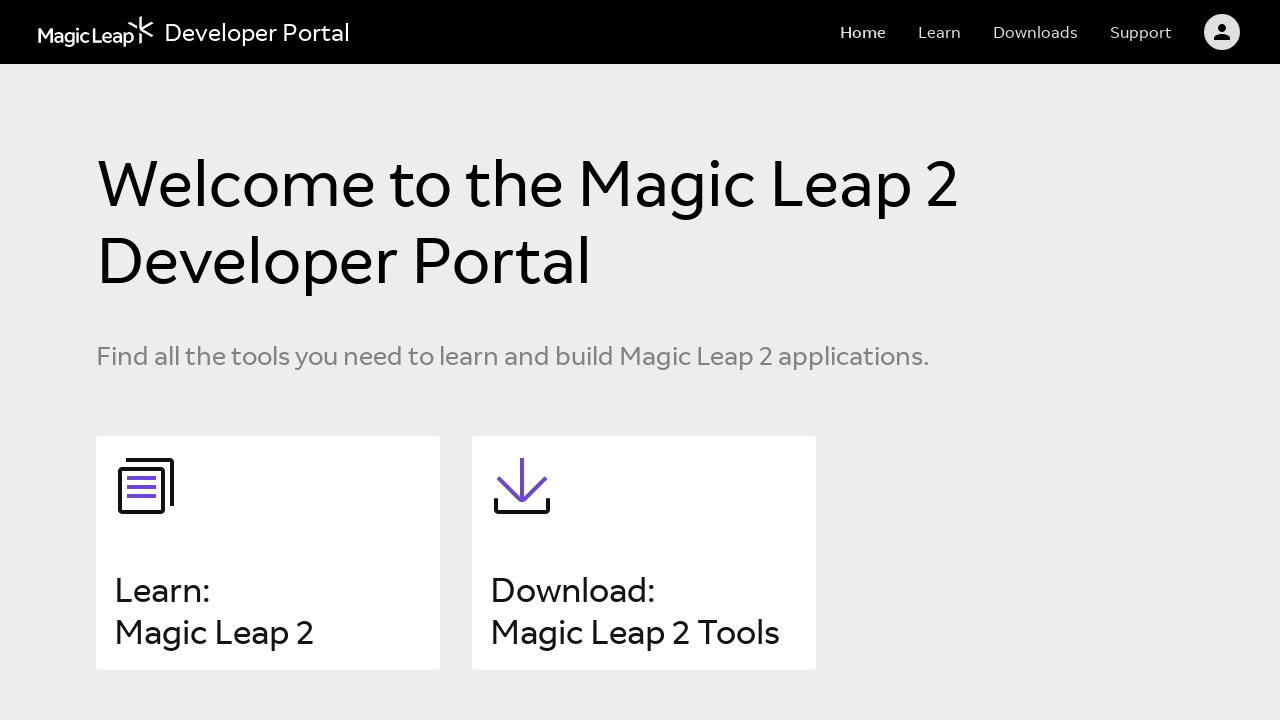

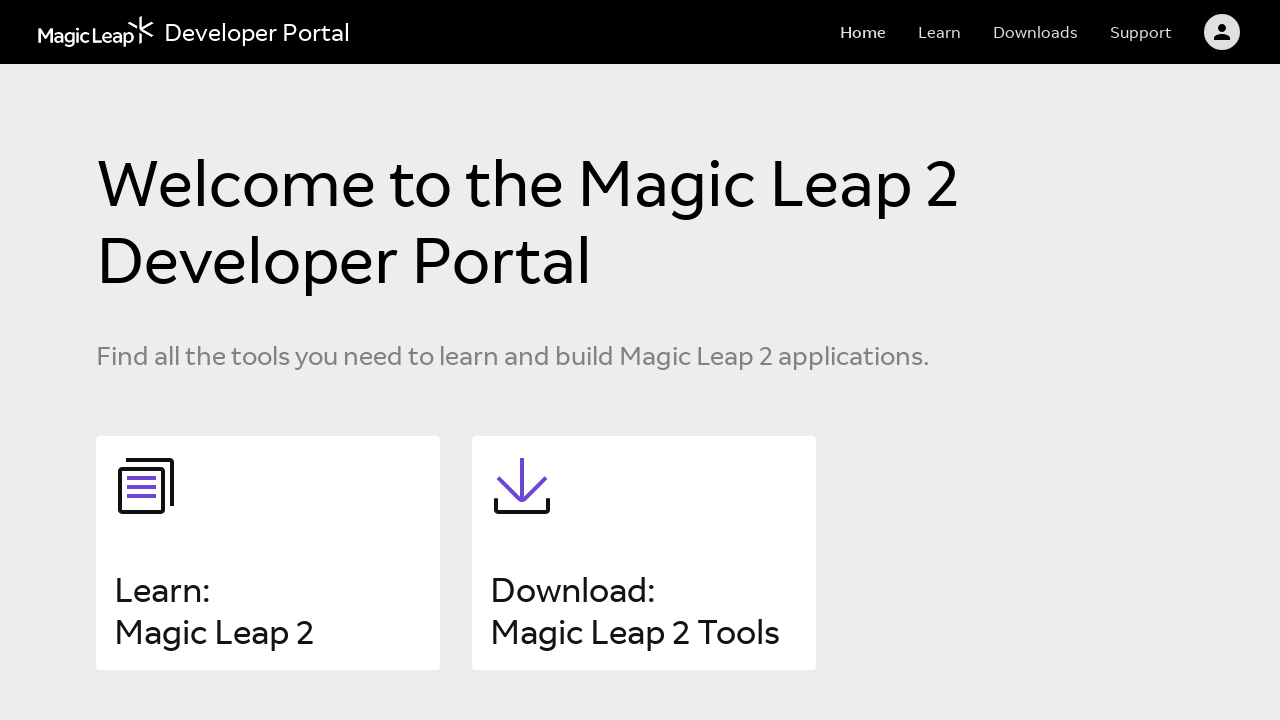